Tests drag and drop functionality by dragging an element to a drop zone

Starting URL: https://testpages.eviltester.com/styled/drag-drop-javascript.html

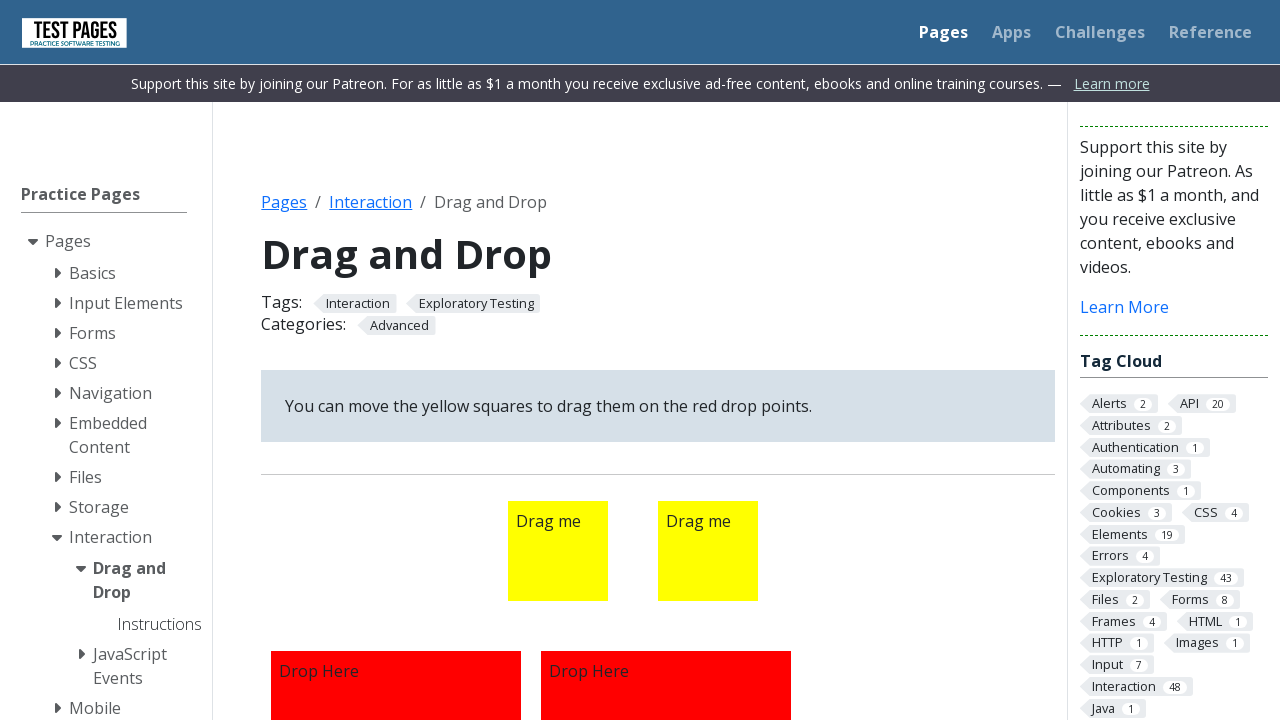

Navigated to drag and drop test page
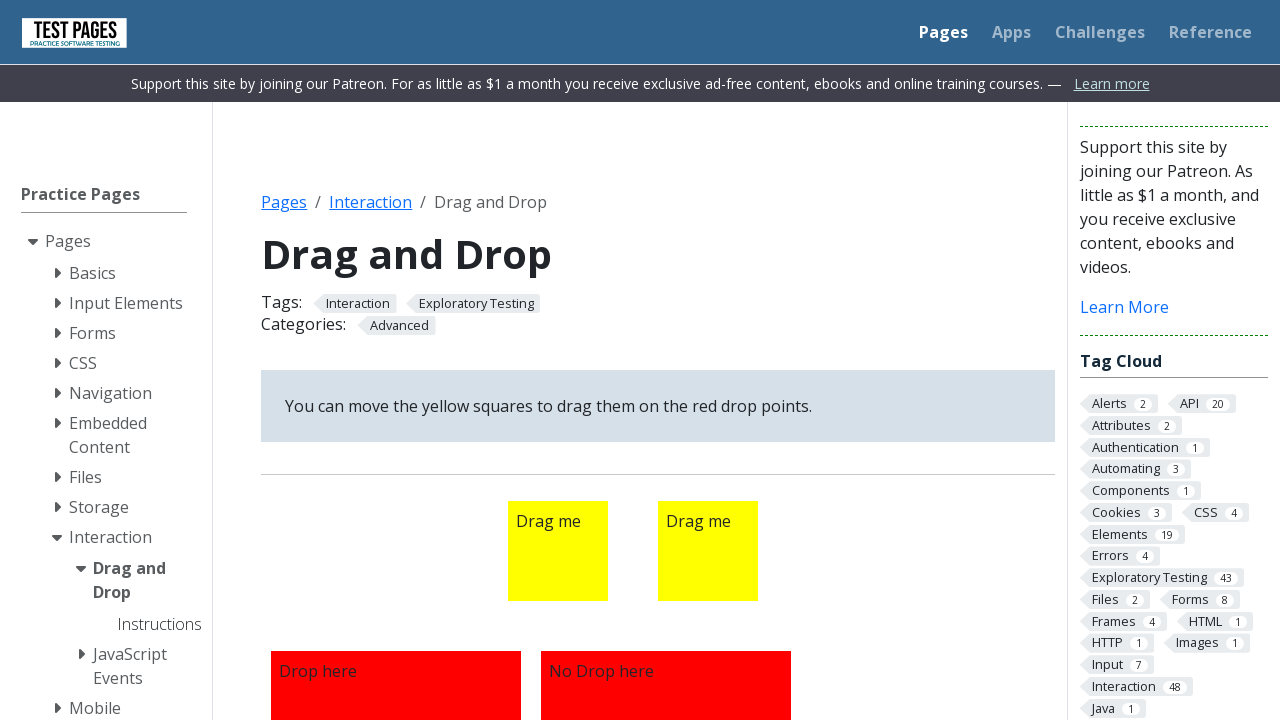

Located draggable element
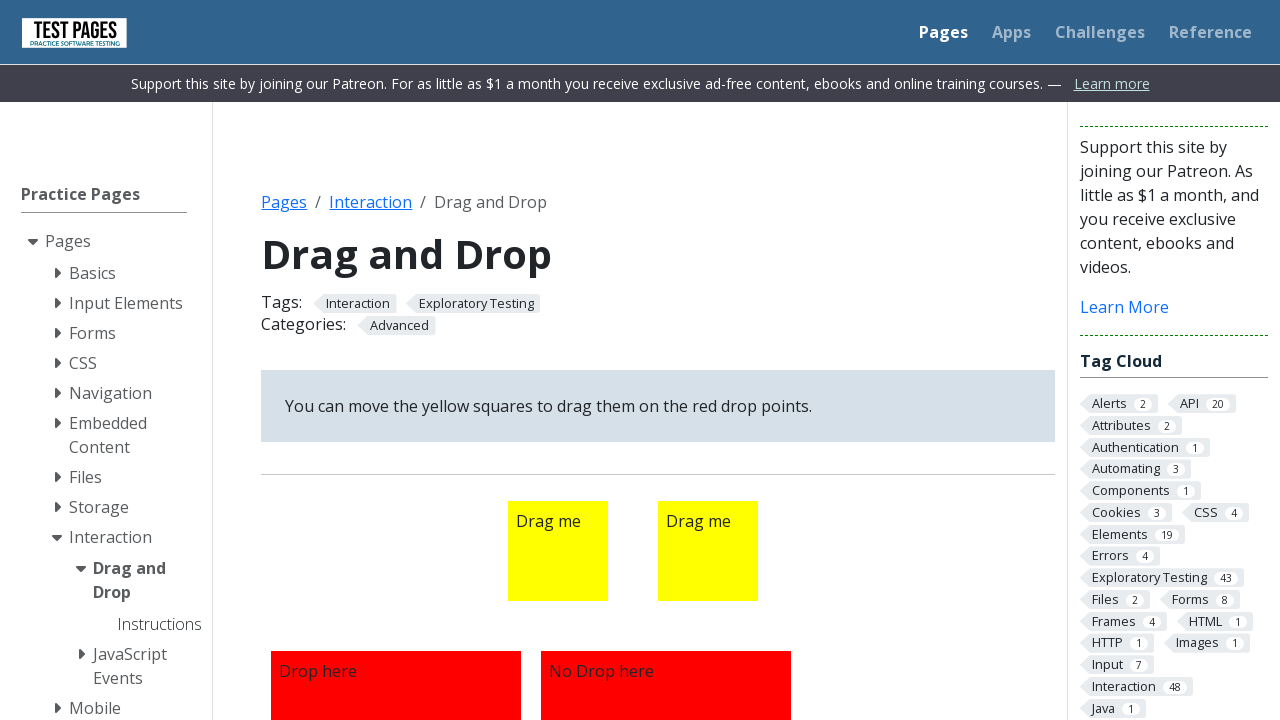

Located drop zone element
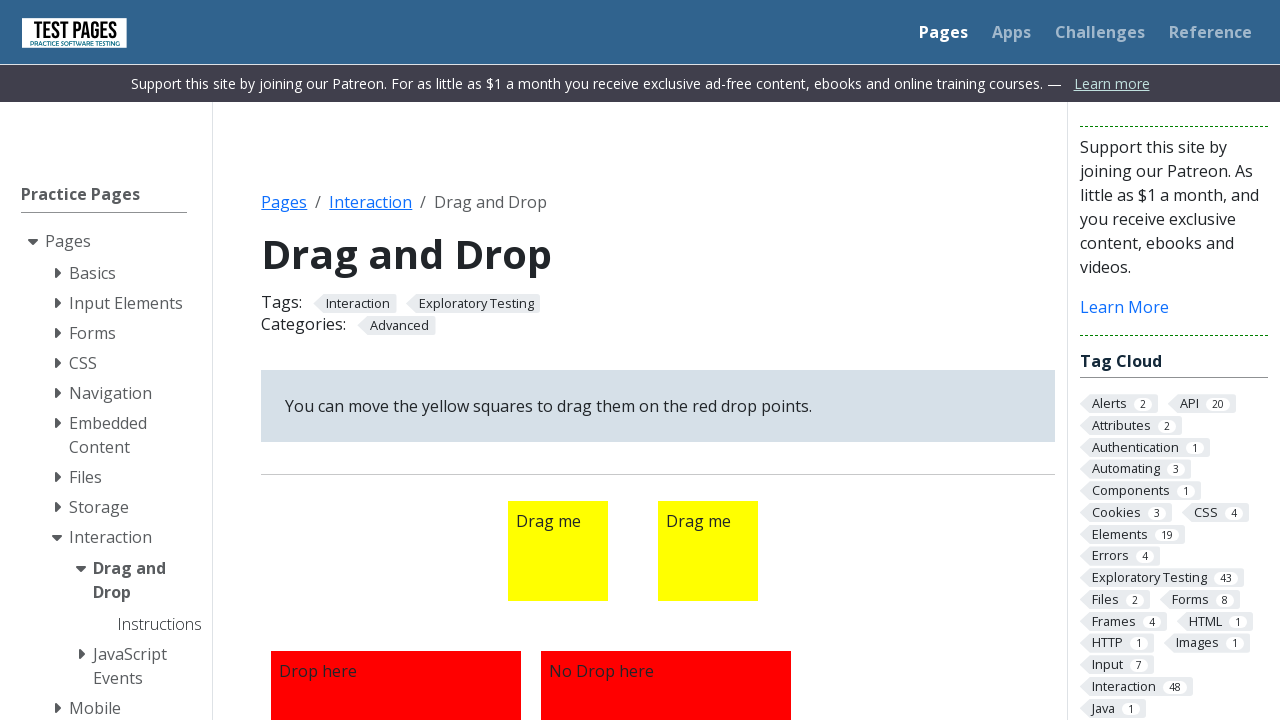

Dragged element to drop zone at (396, 595)
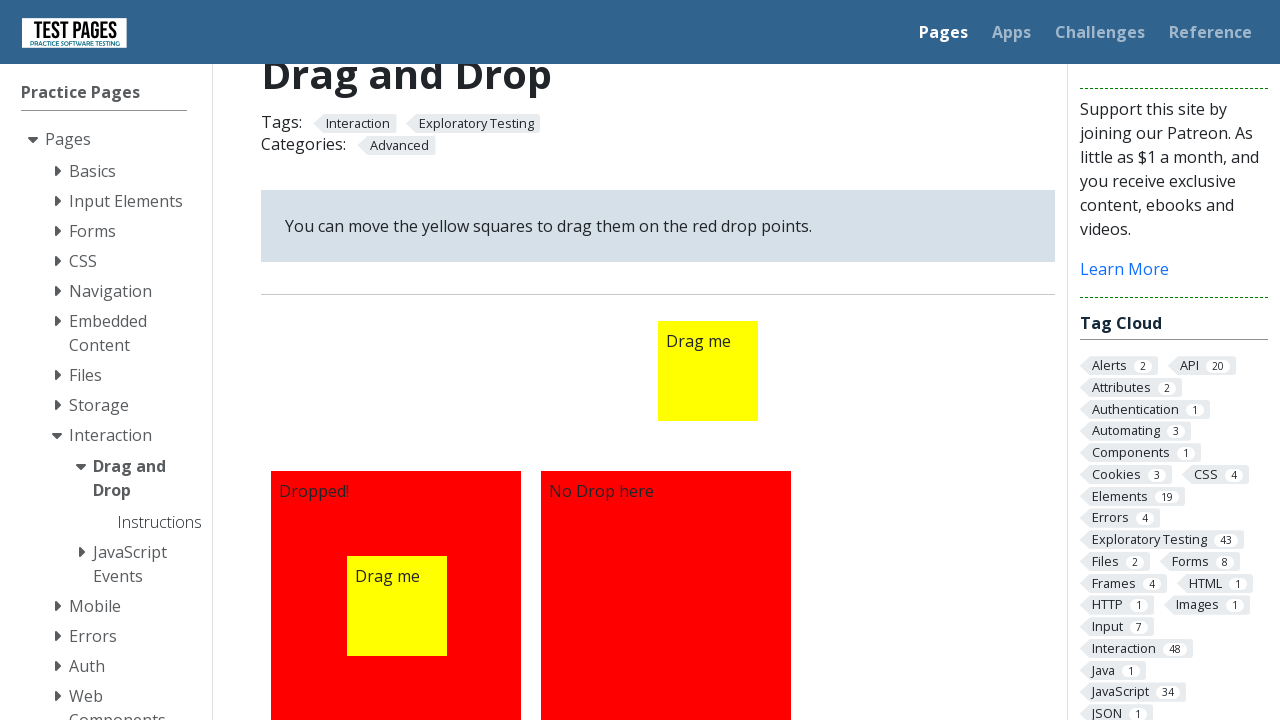

Verified drop was successful - 'Dropped!' text appeared
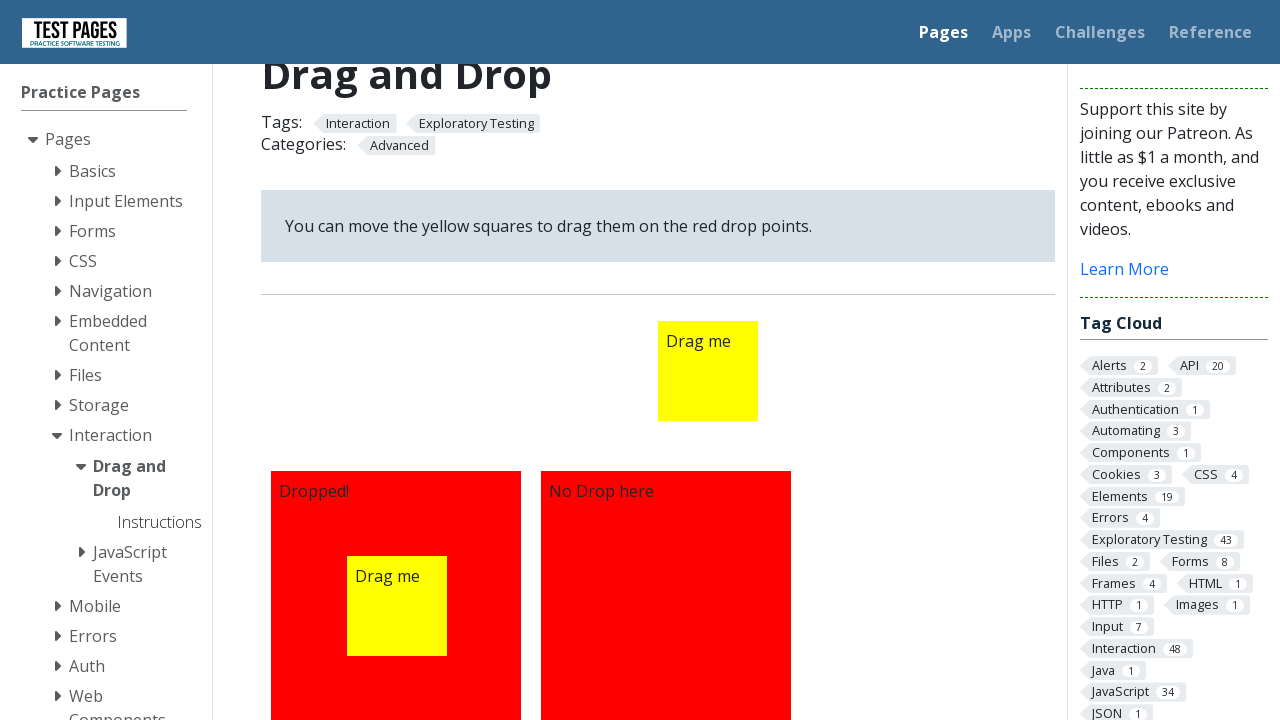

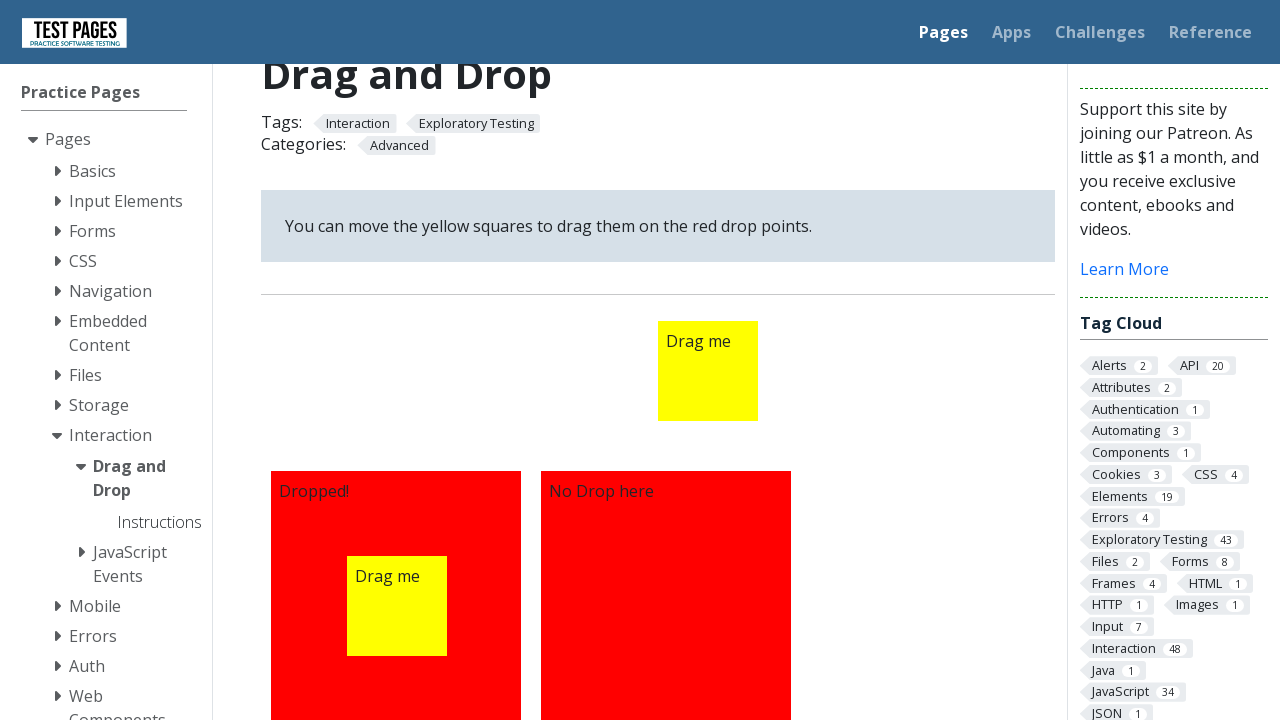